Tests key press detection by navigating to the Key Presses page and pressing the Shift key

Starting URL: https://the-internet.herokuapp.com/

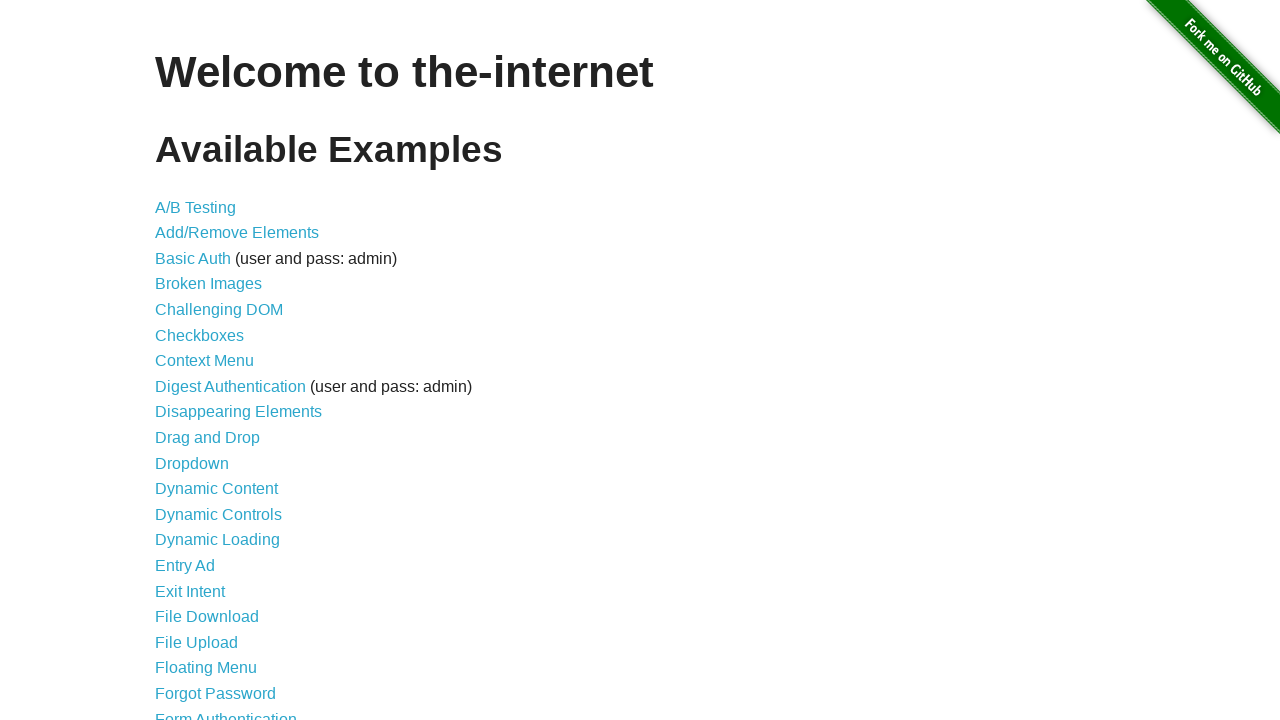

Clicked on Key Presses link at (200, 360) on a:text('Key Presses')
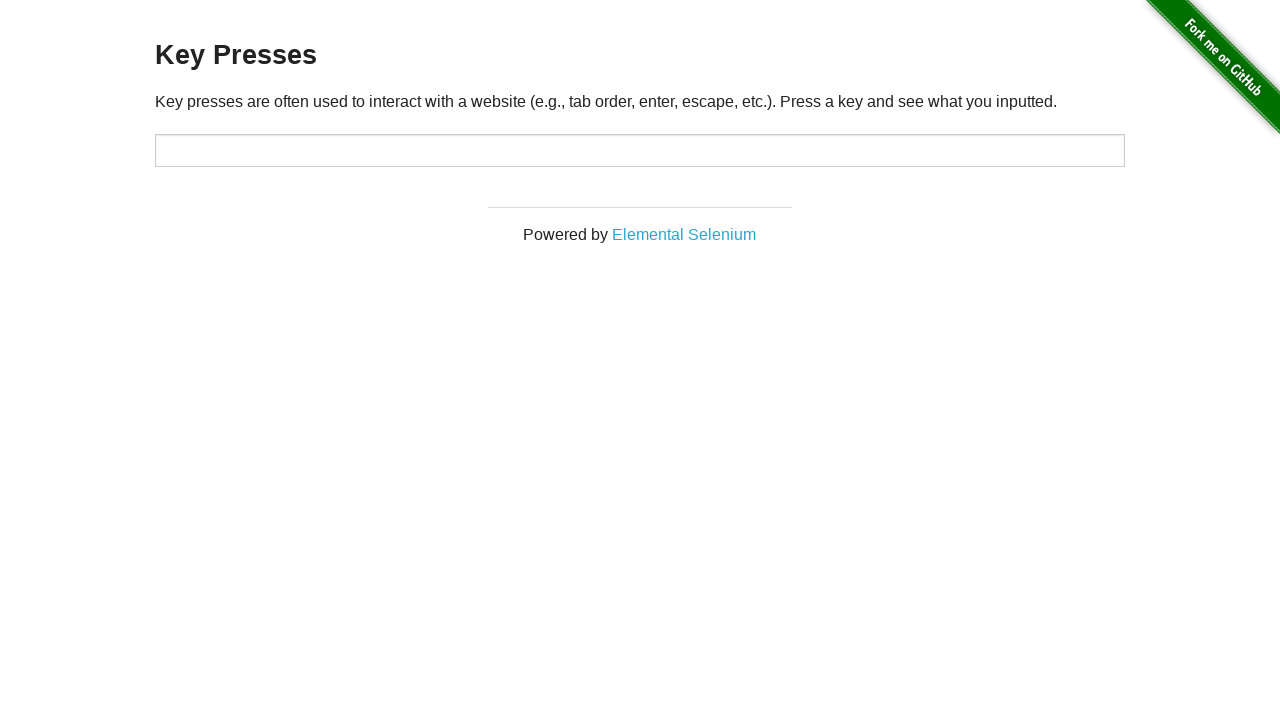

Key Presses page loaded and example div appeared
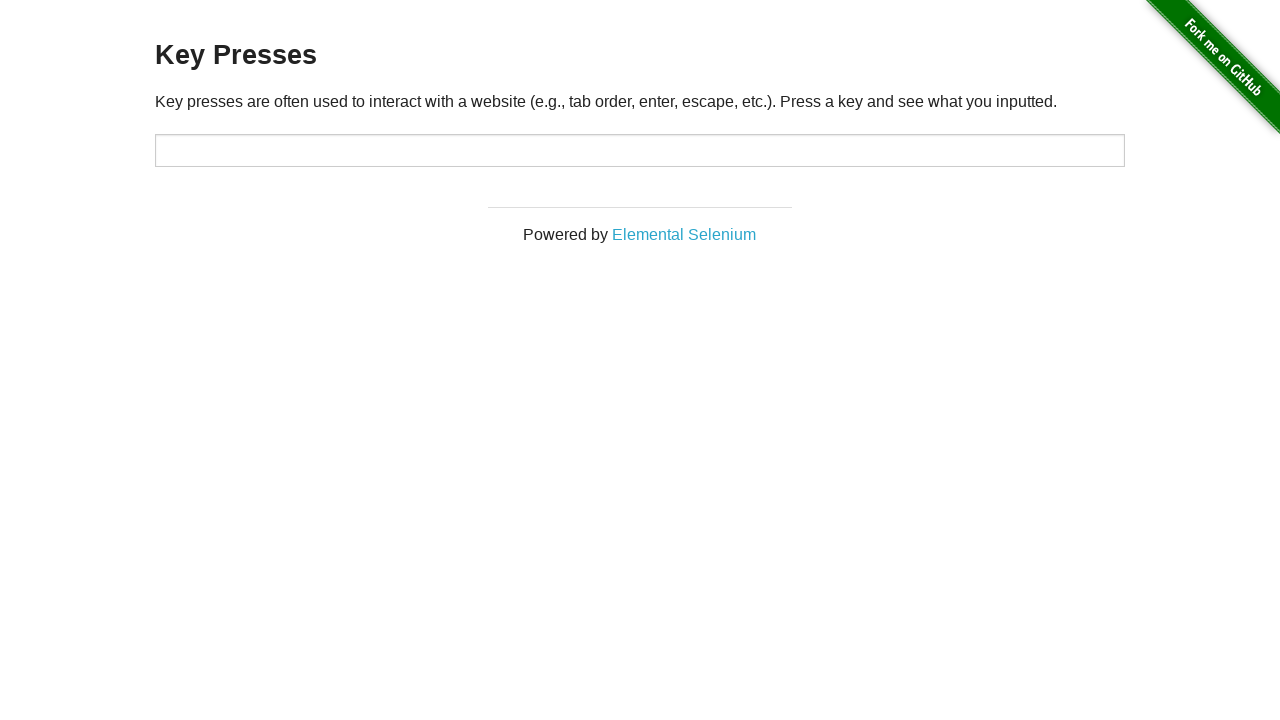

Pressed Shift key
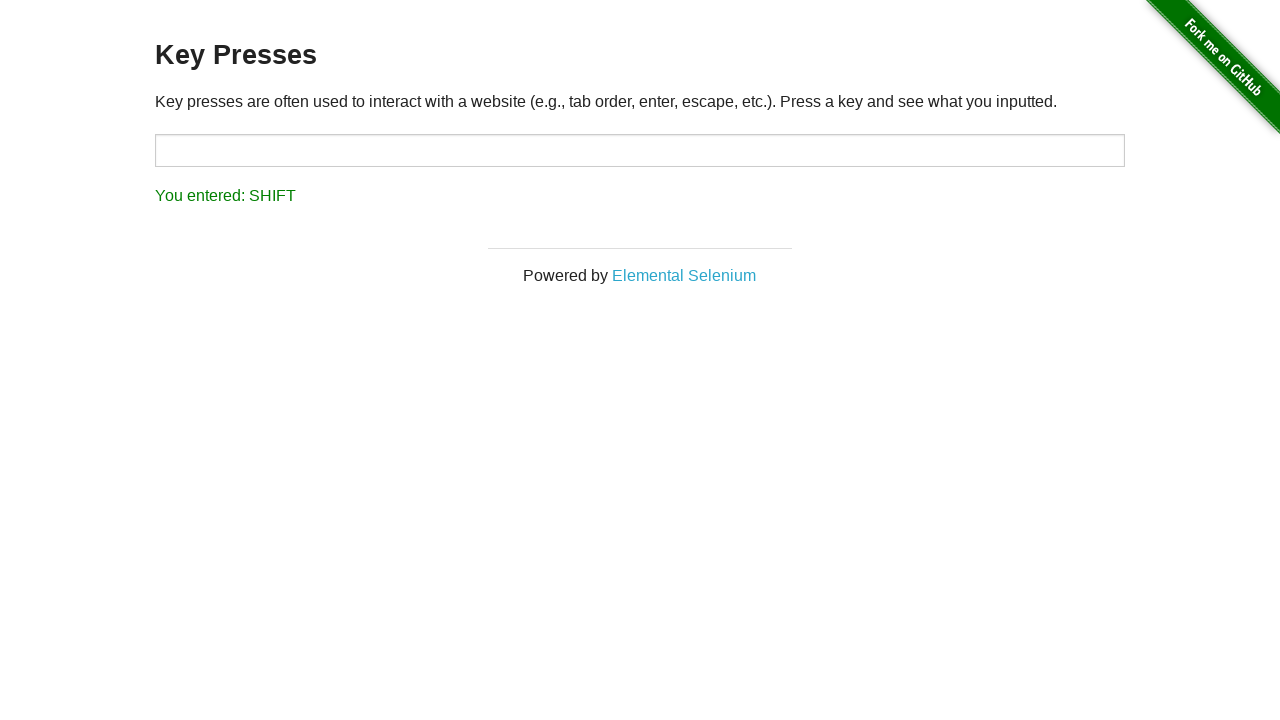

Key press result appeared on page
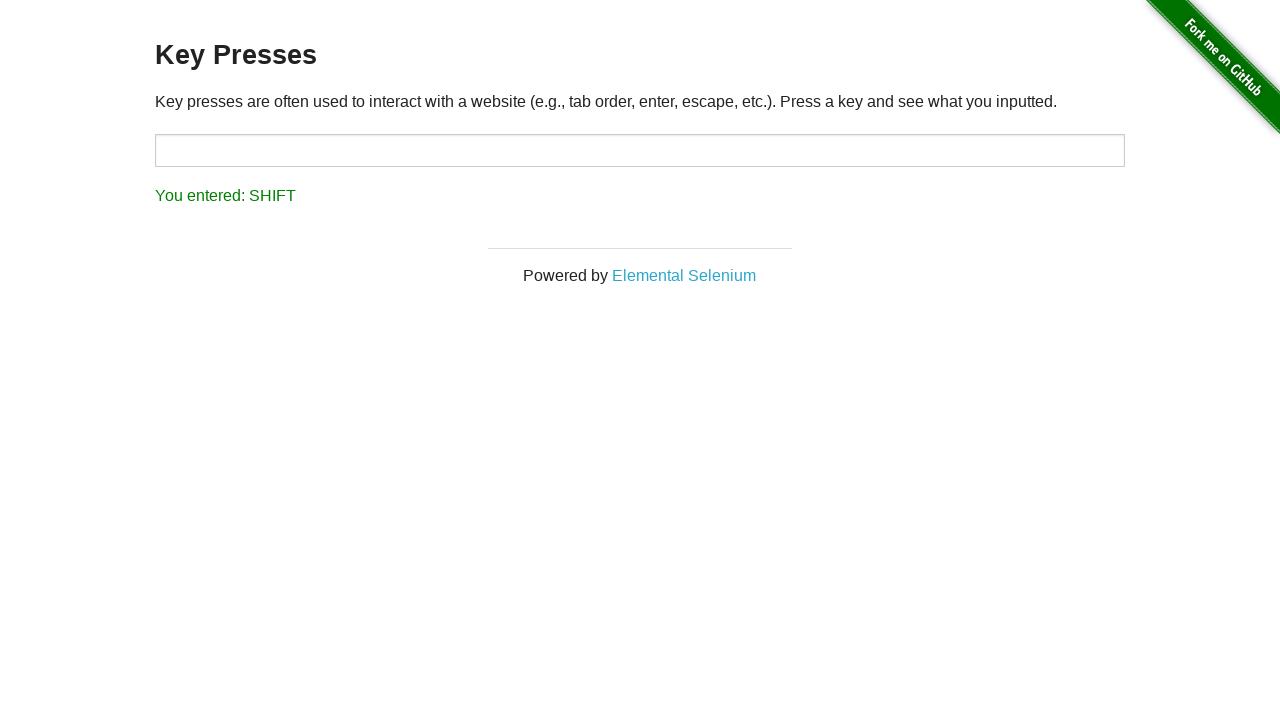

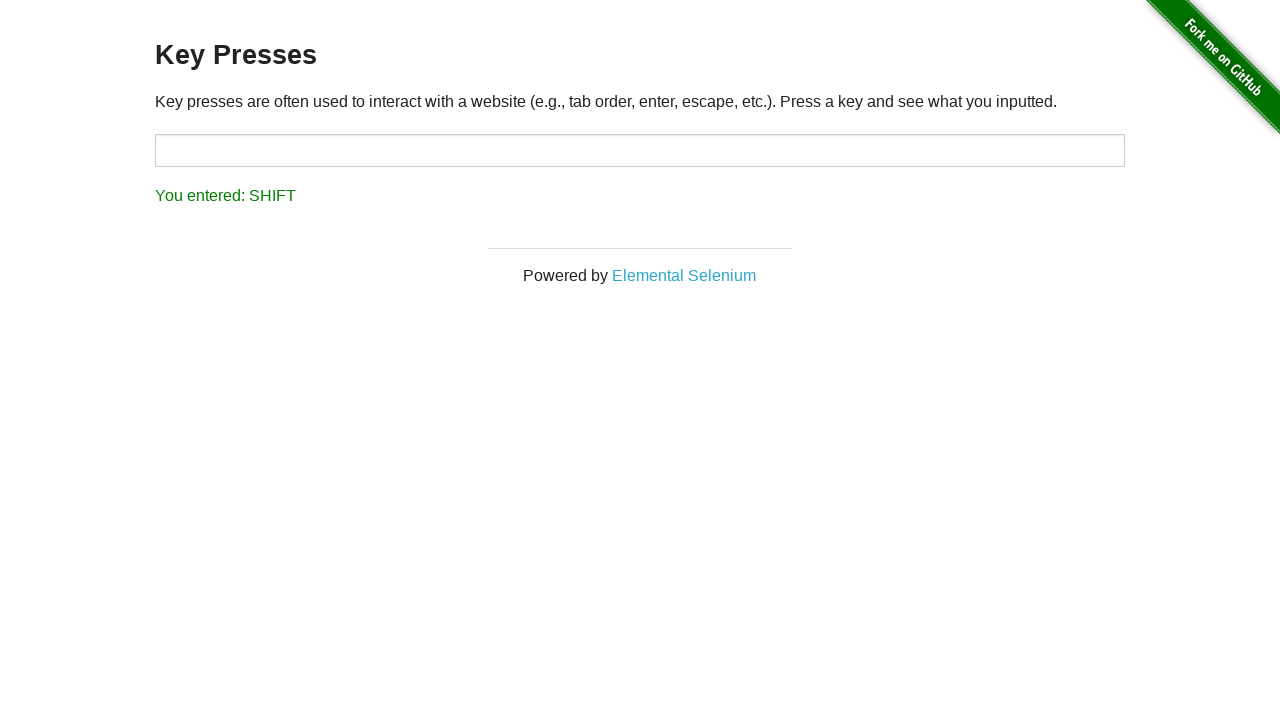